Tests UI elements on Bank of America login page by verifying the page title, checking logo visibility, verifying a link is enabled, and clicking/verifying a checkbox selection state.

Starting URL: https://secure.bankofamerica.com/login/sign-in/signOnV2Screen.go

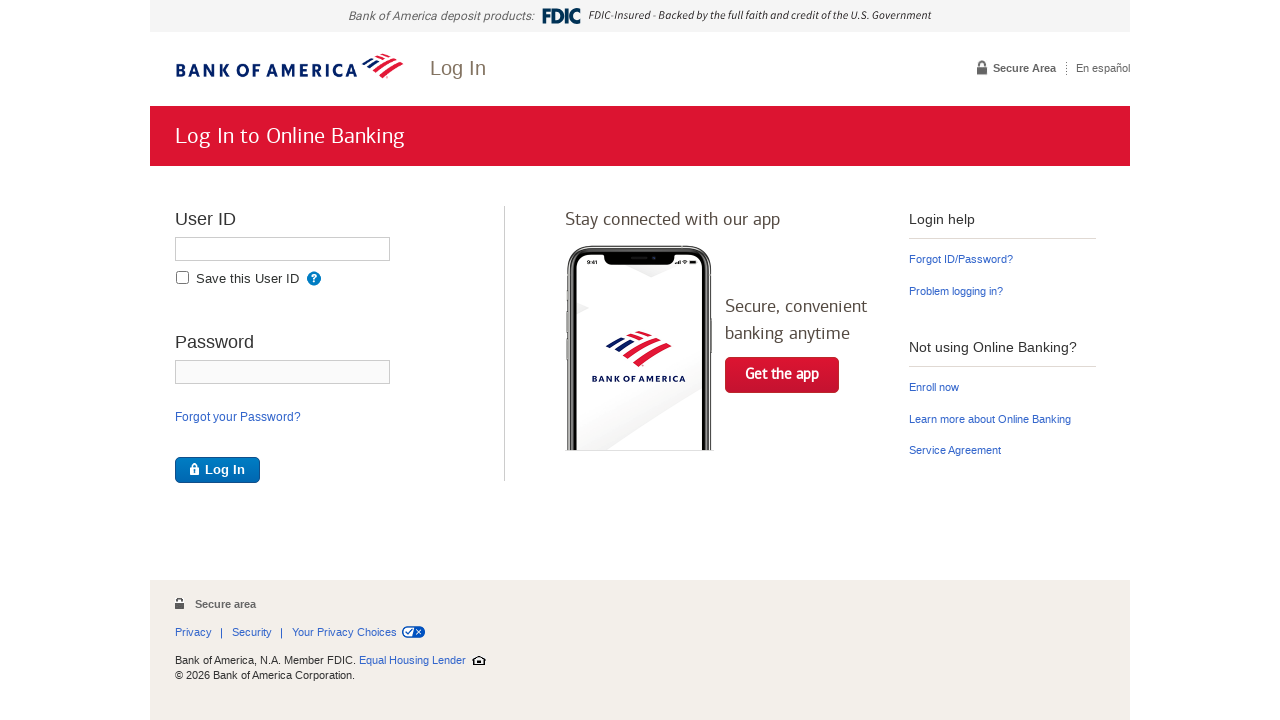

Retrieved page title
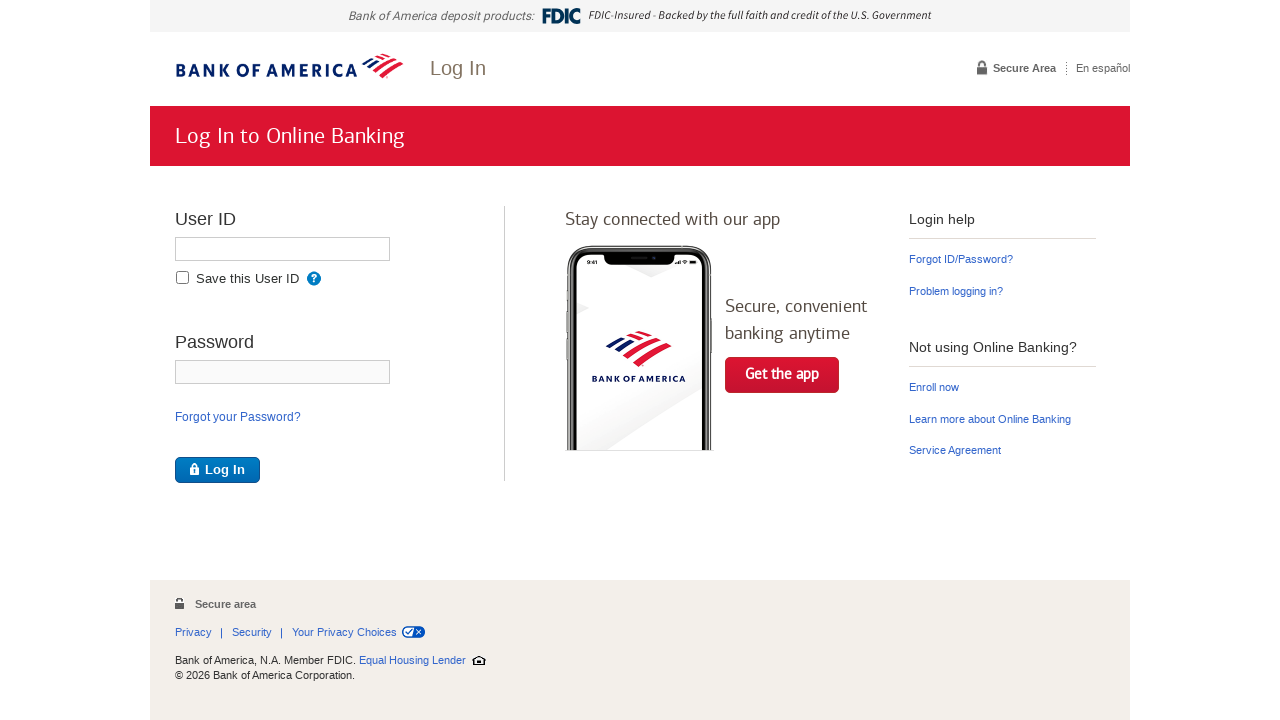

Verified page title matches expected value
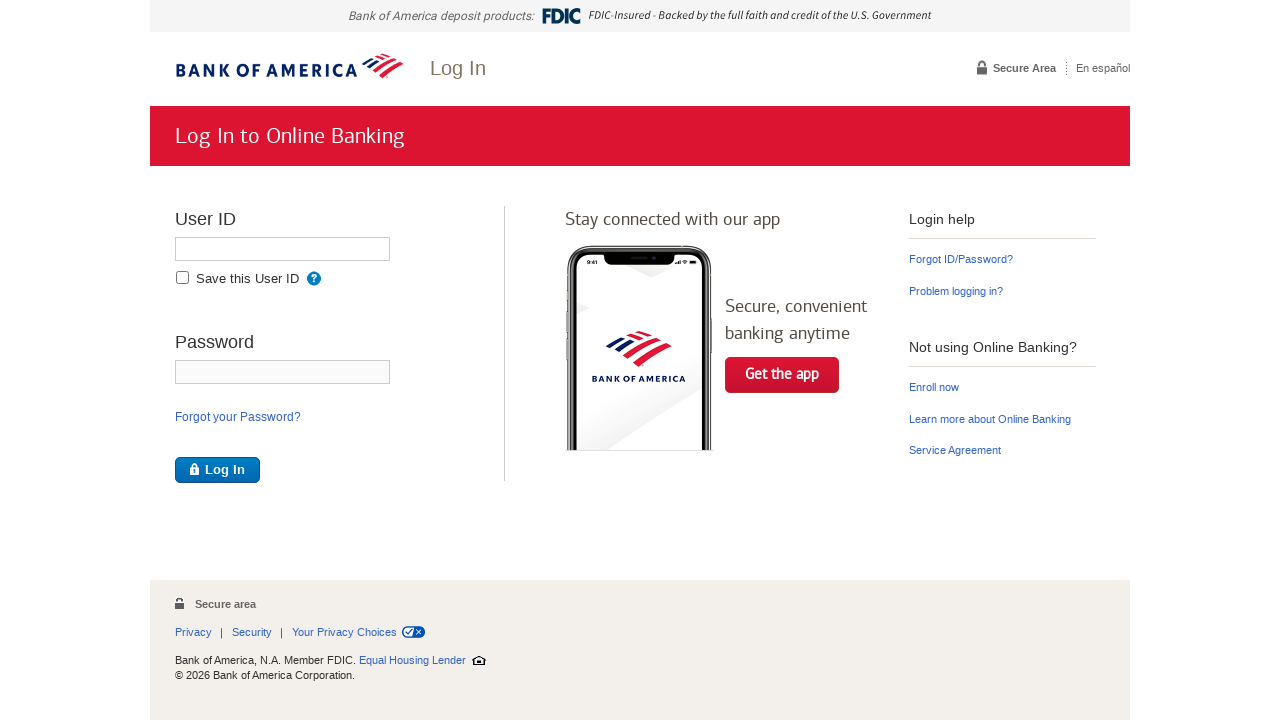

Located Bank of America logo element
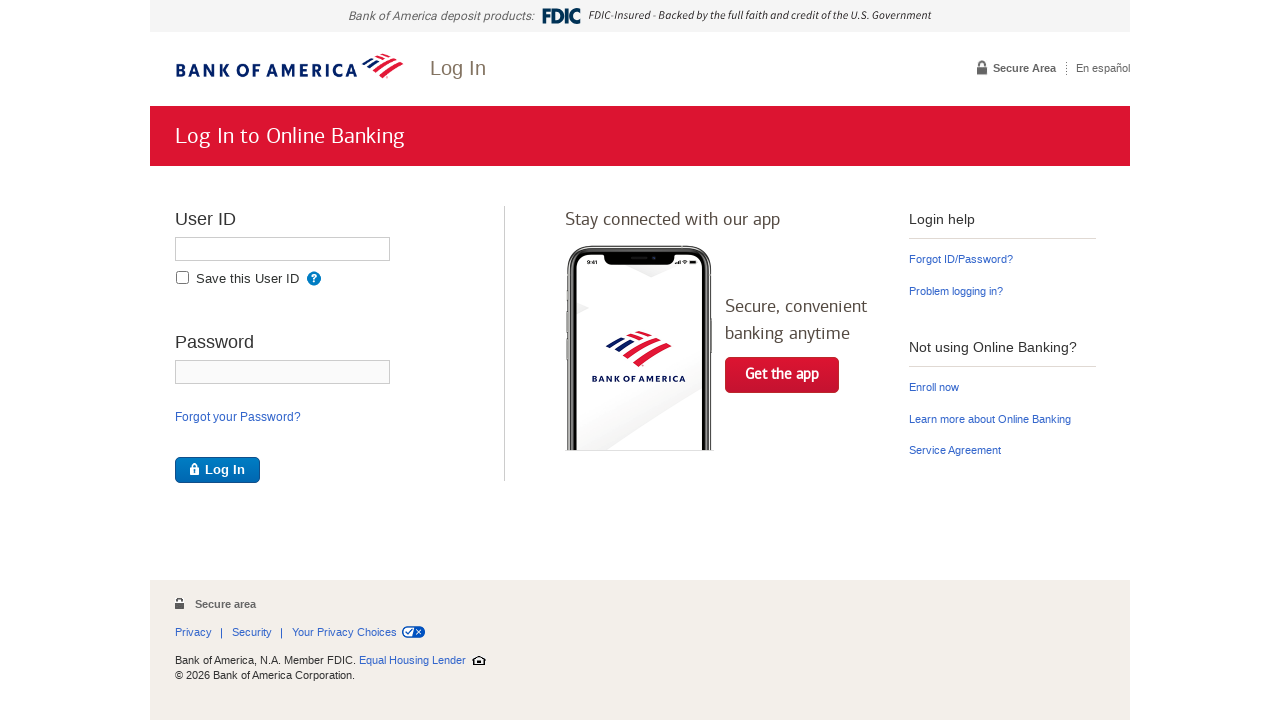

Verified Bank of America logo is visible
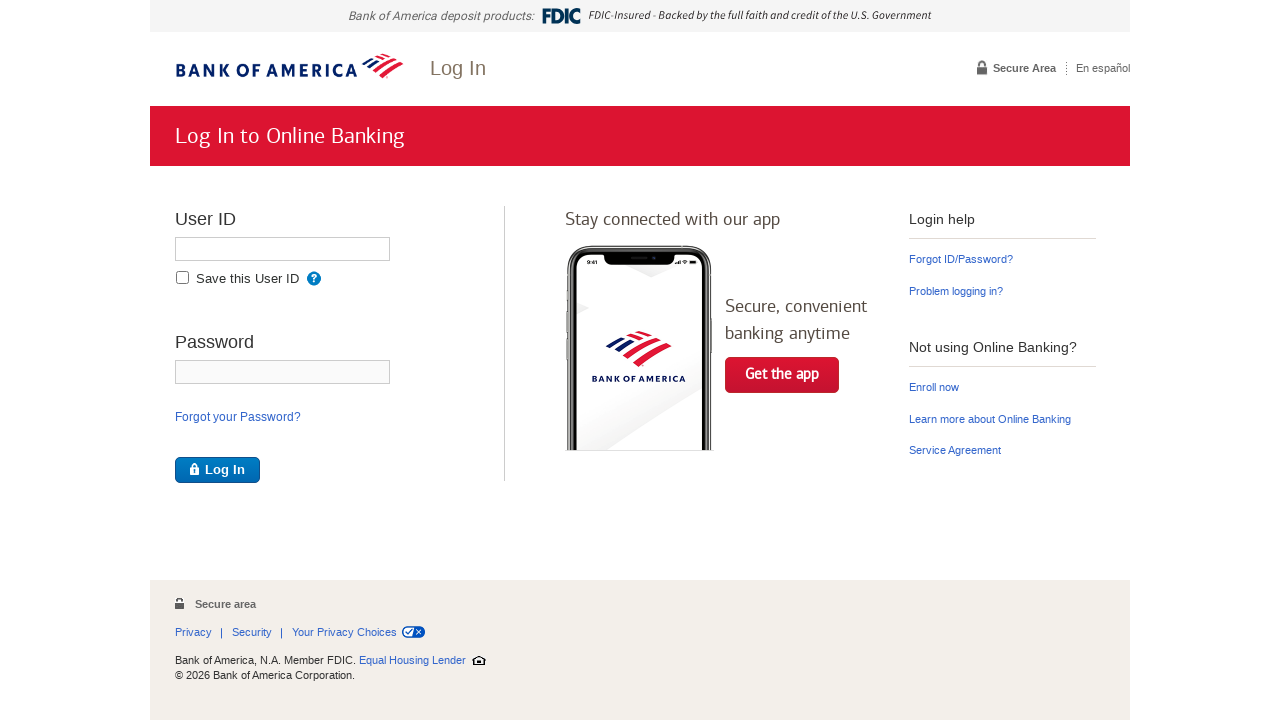

Located Get the App link element
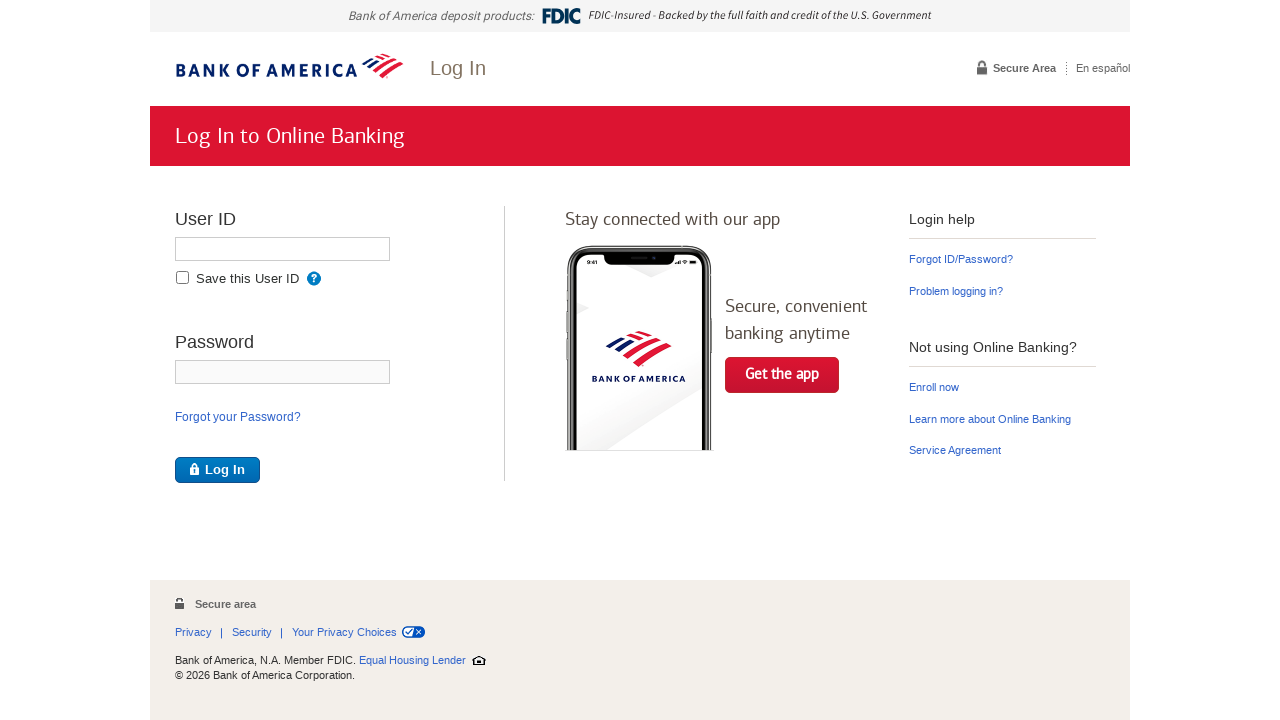

Verified Get the App link is enabled
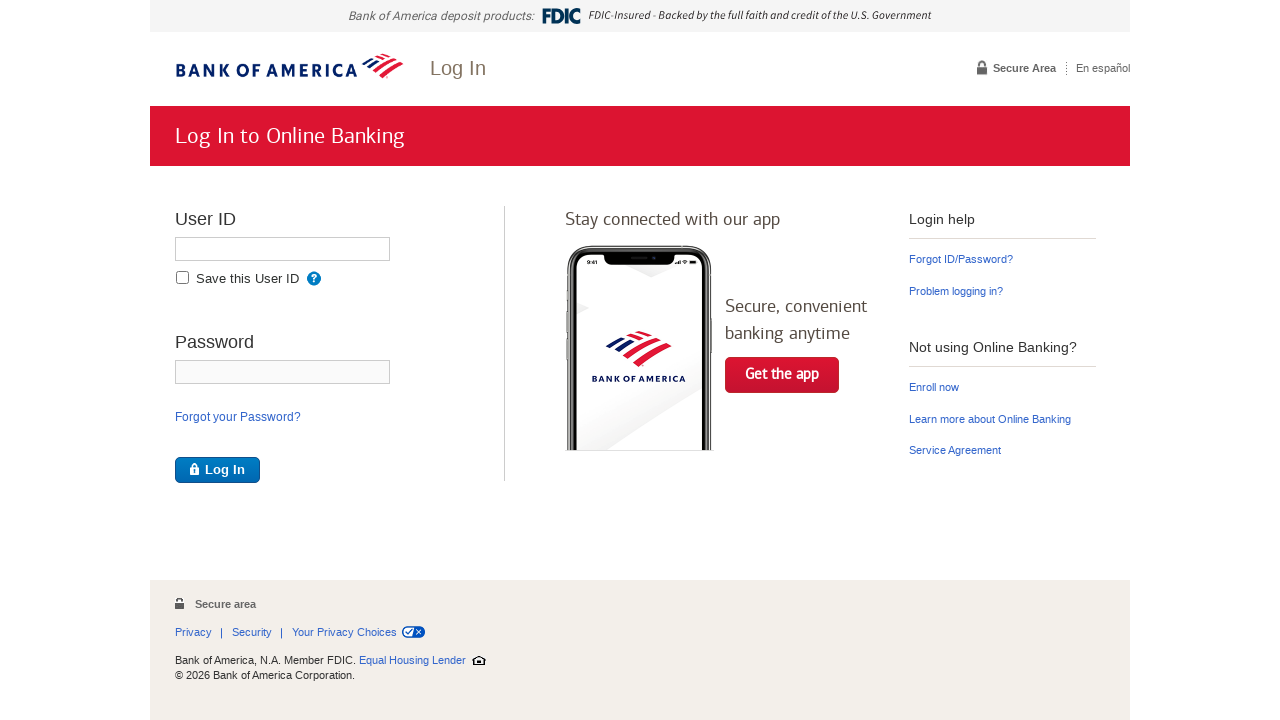

Located Save this User ID checkbox element
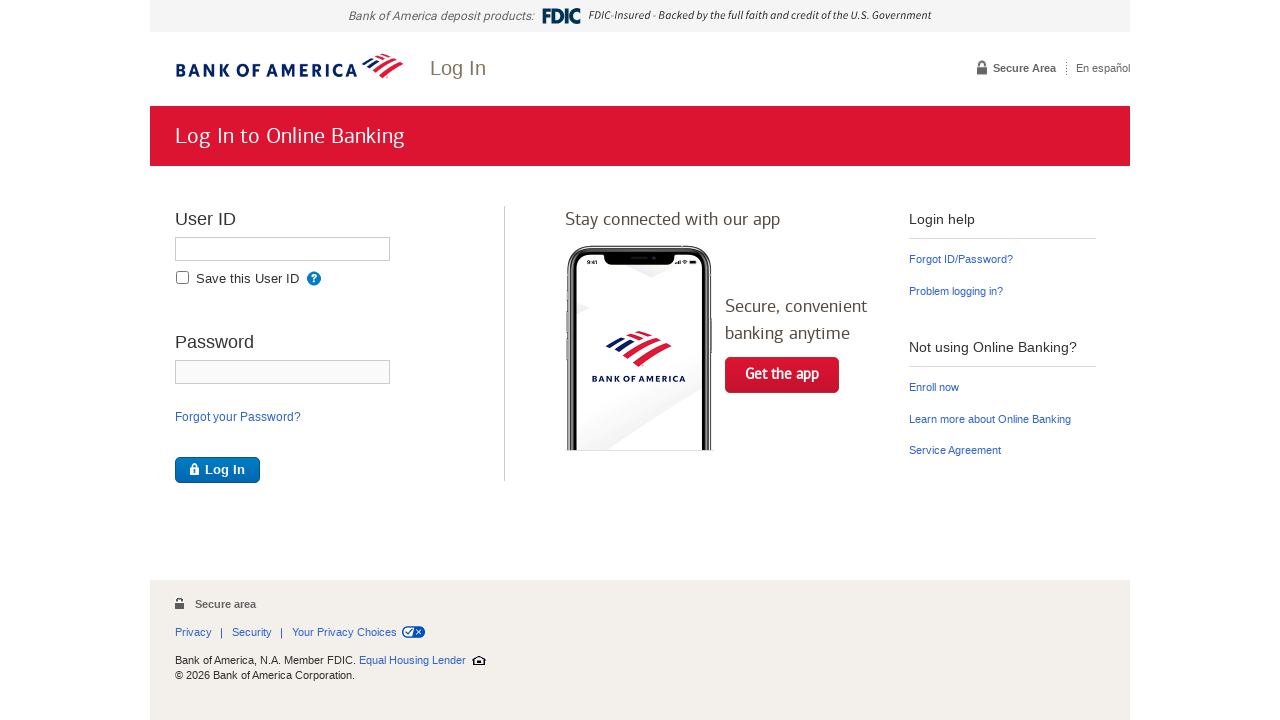

Clicked Save this User ID checkbox at (182, 278) on xpath=//div[@class='remember-info']/input
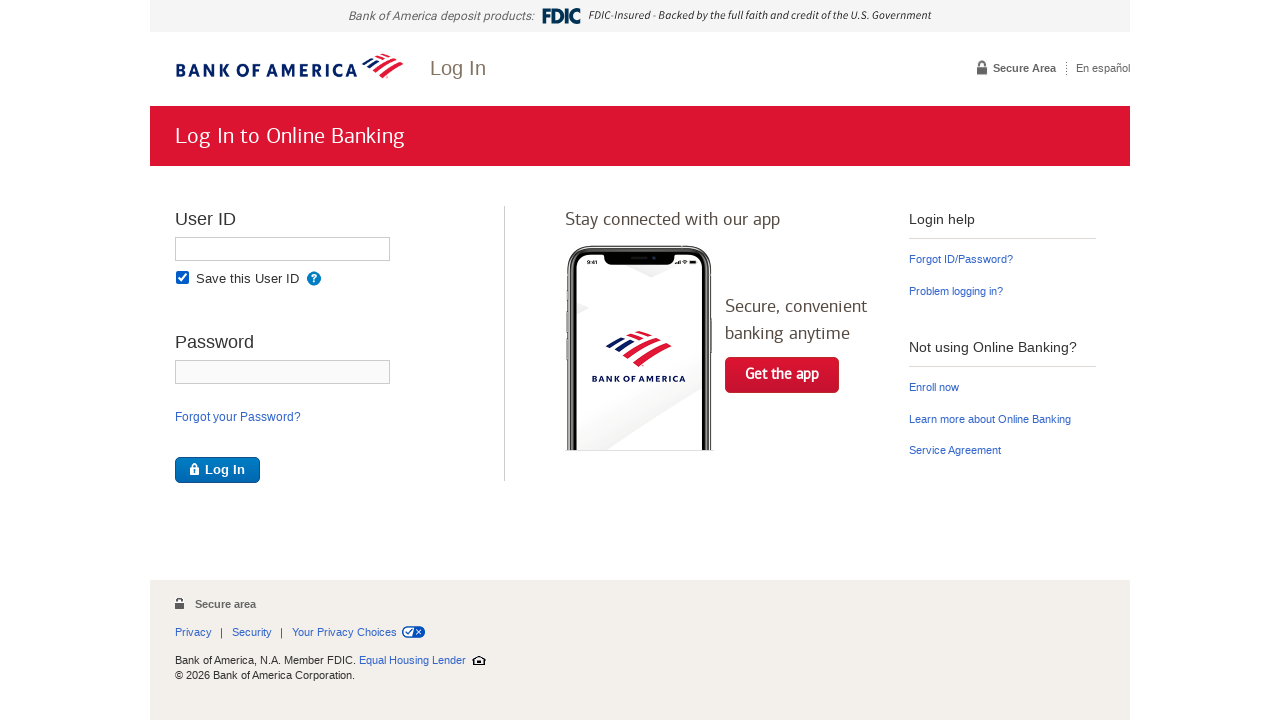

Verified Save this User ID checkbox is selected
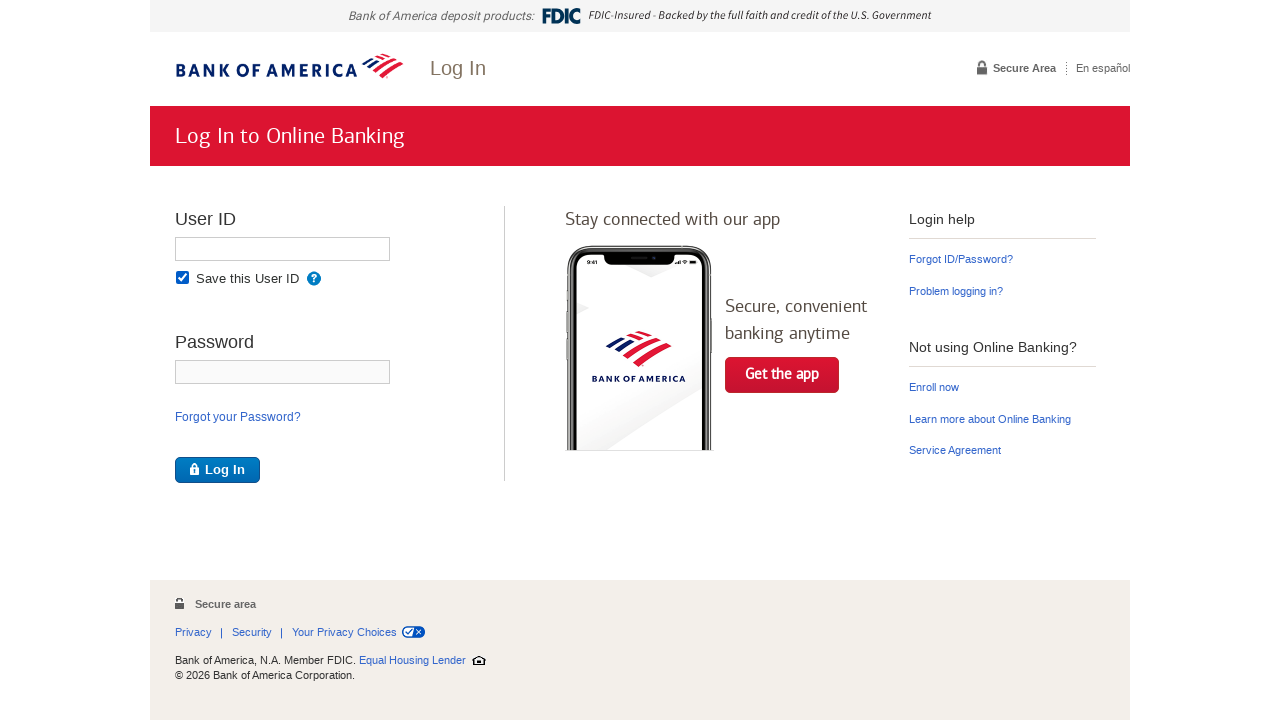

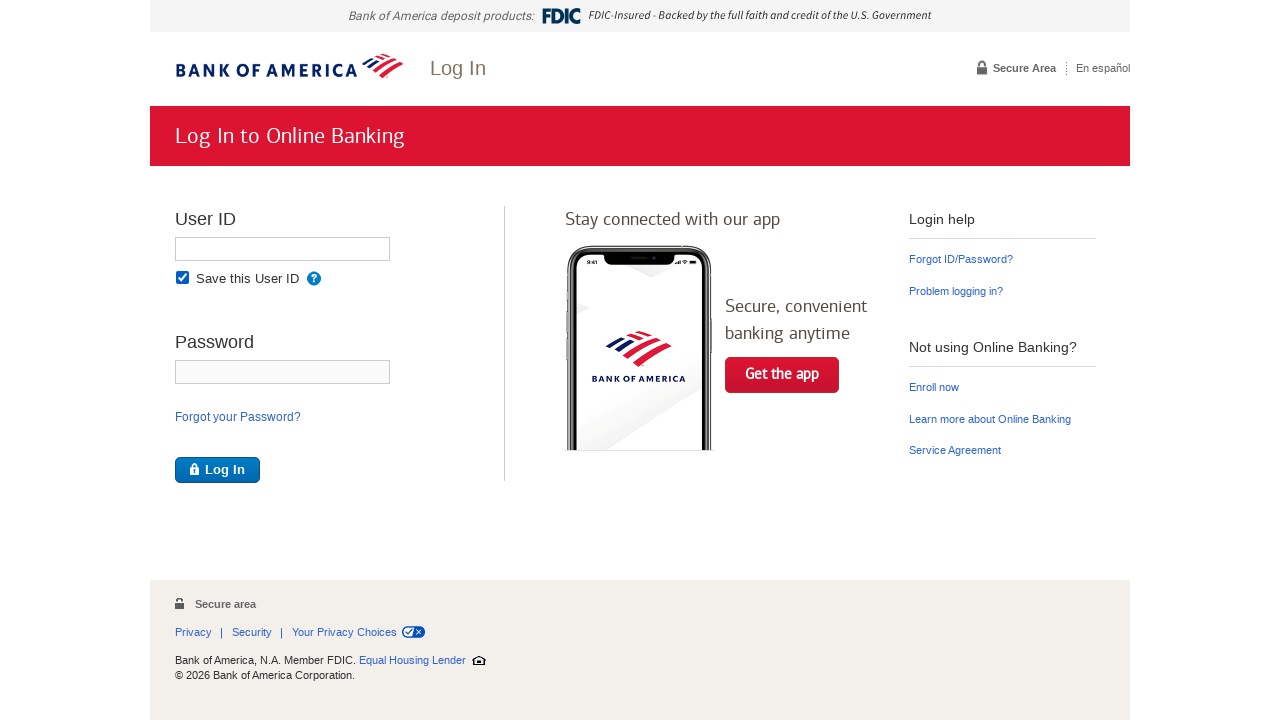